Waits for verify button to be clickable, clicks it, and checks success message

Starting URL: http://suninjuly.github.io/wait2.html

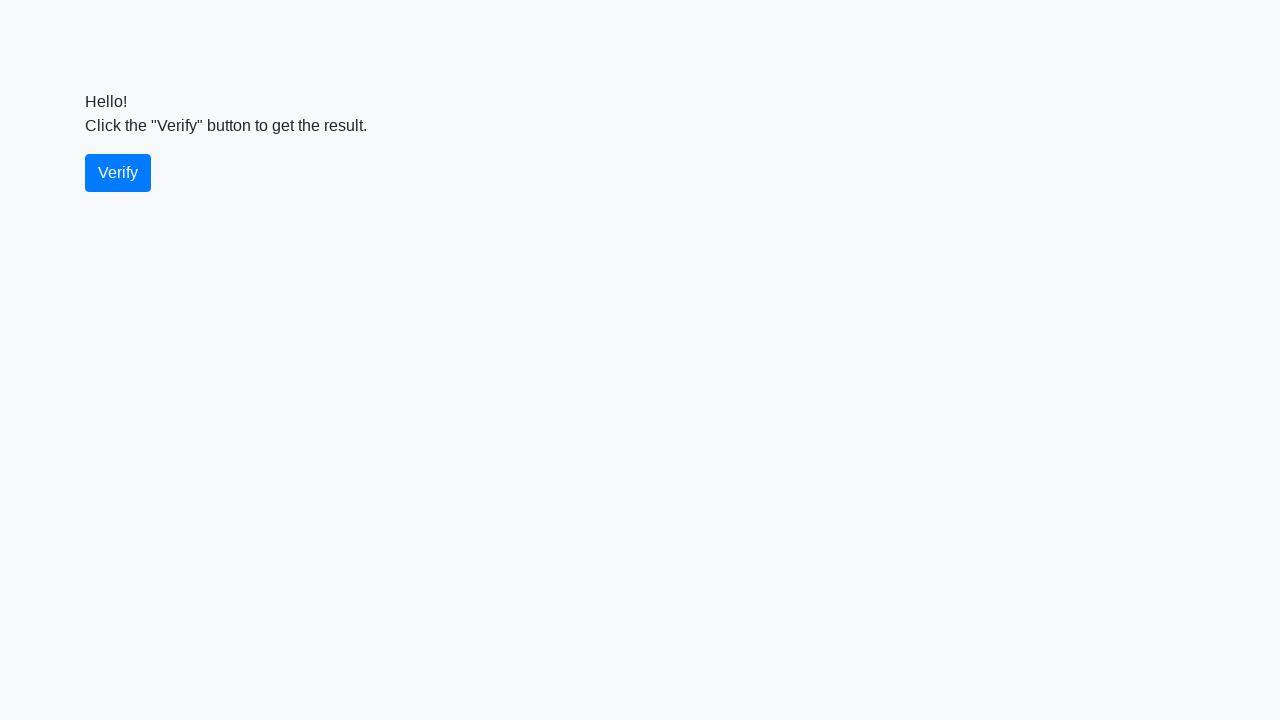

Waited for verify button to be clickable and clicked it at (118, 173) on #verify
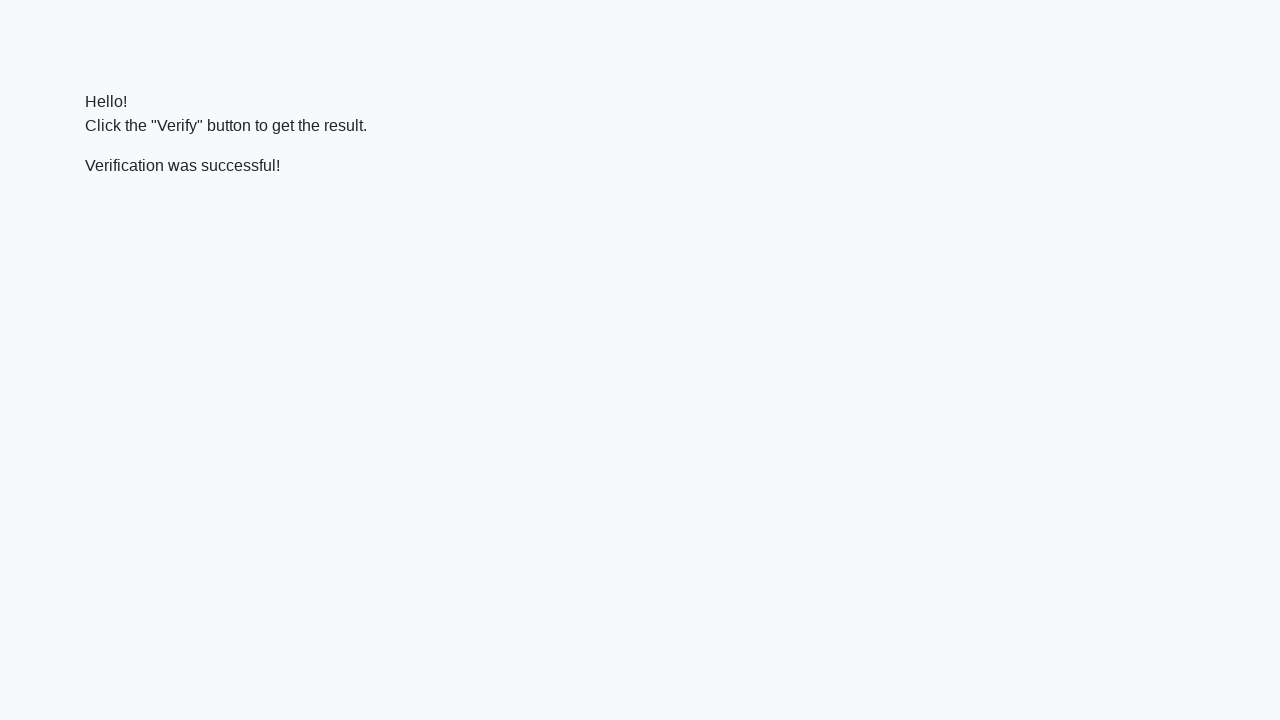

Retrieved success message text content
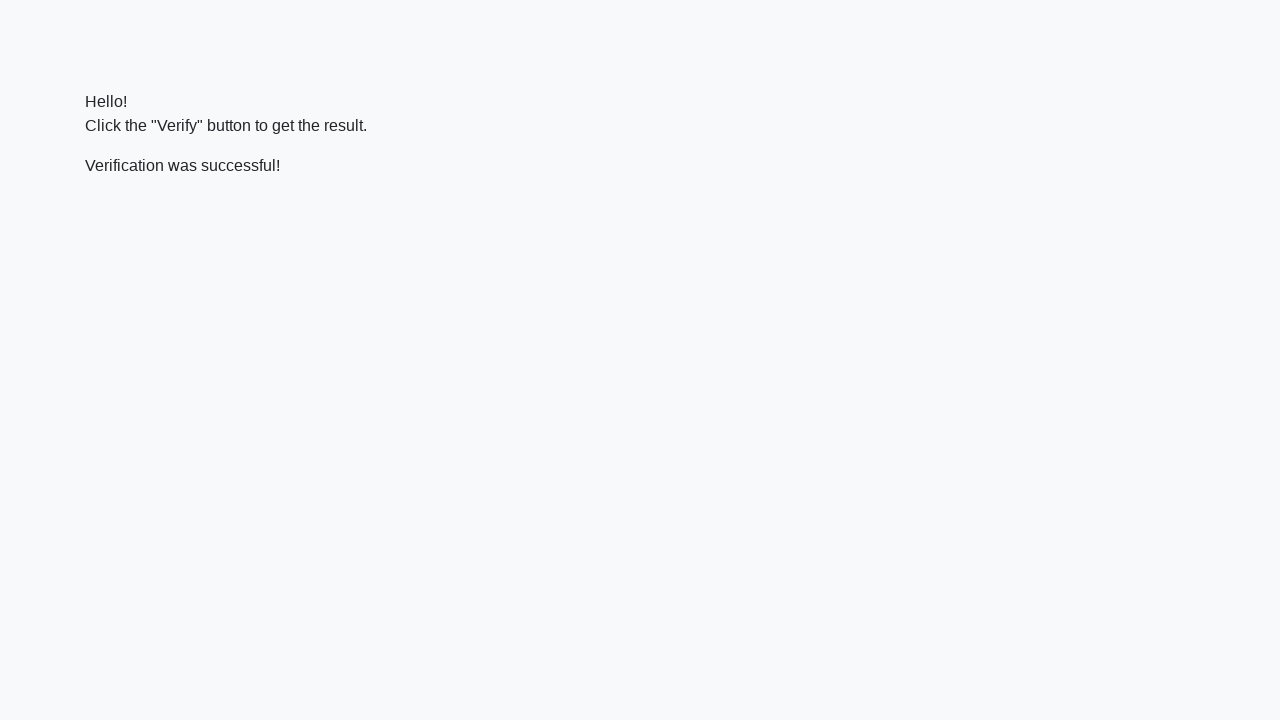

Verified success message contains 'successful'
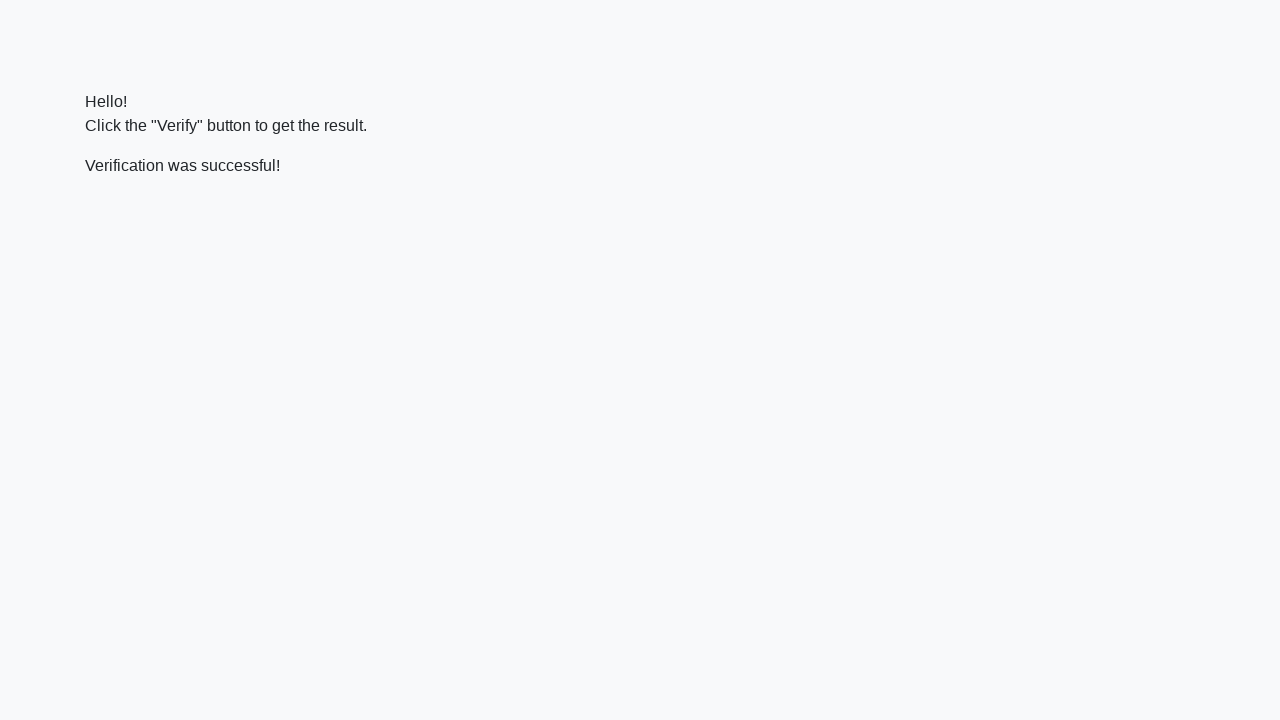

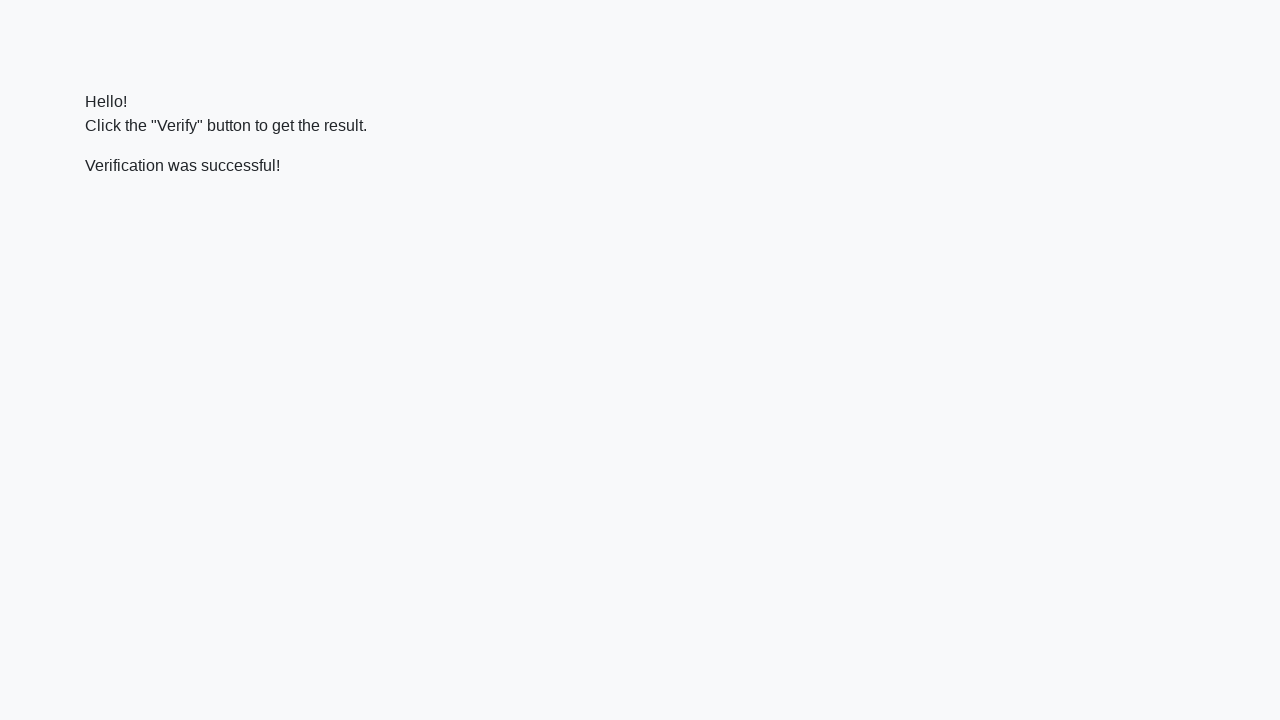